Tests filling out an order form by entering a first name into the firstname field on a payment page.

Starting URL: https://secure.securewebpayments.com/dr-order.php?tt_pxyct=gb&show_upsellit=1

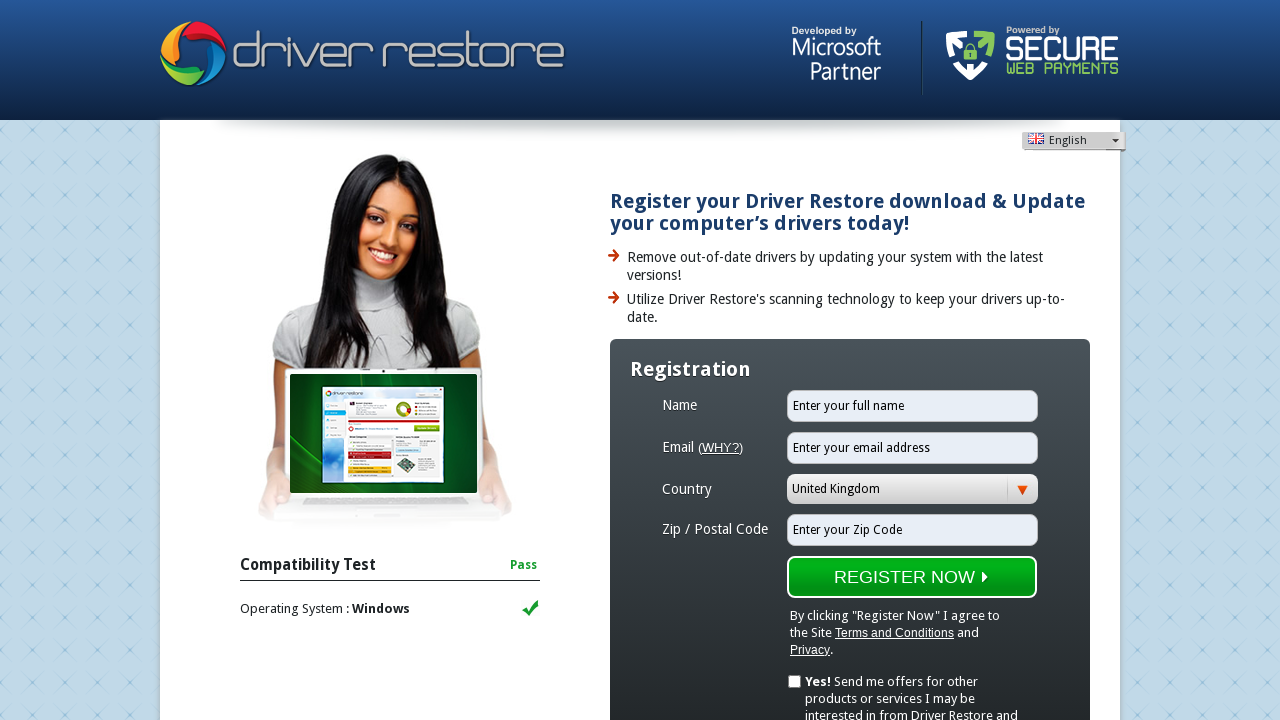

Navigated to payment page
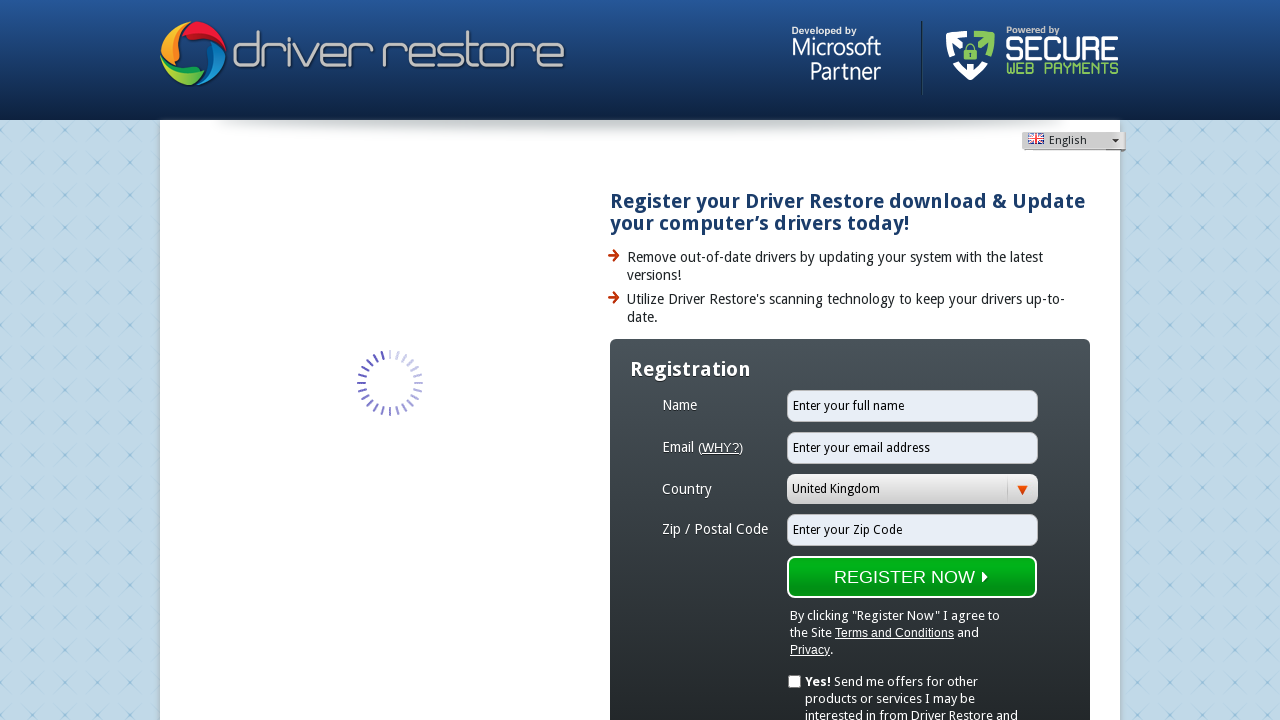

Filled firstname field with 'Girish Baliga' on input[name='firstname']
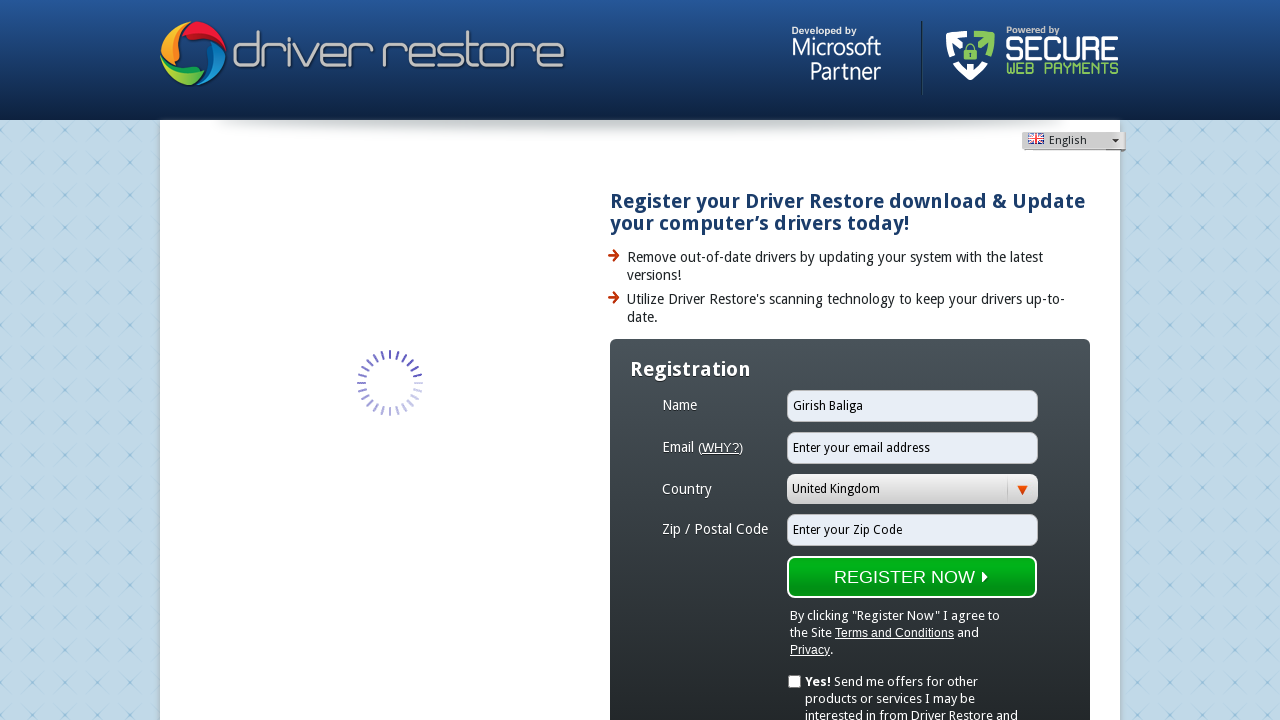

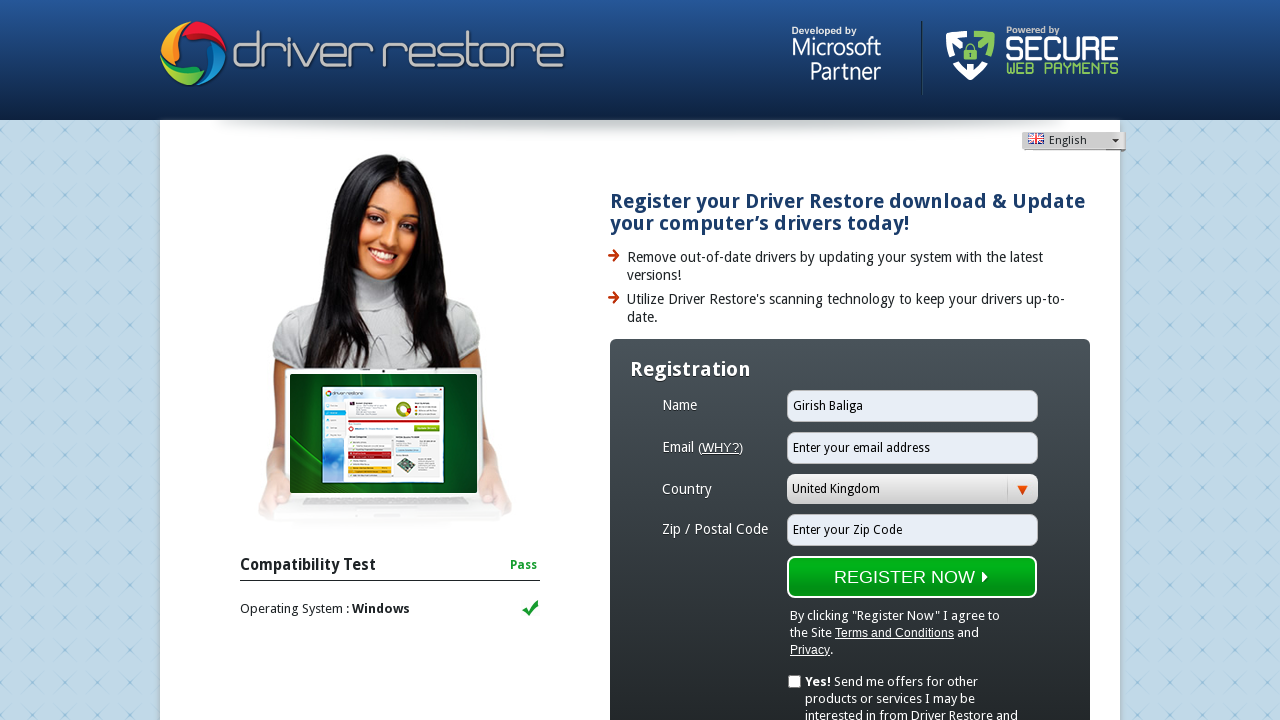